Tests a scrollable table on the Automation Practice page by scrolling the page and the table element, then verifying that the sum of values in a column matches the displayed total amount.

Starting URL: https://www.rahulshettyacademy.com/AutomationPractice/

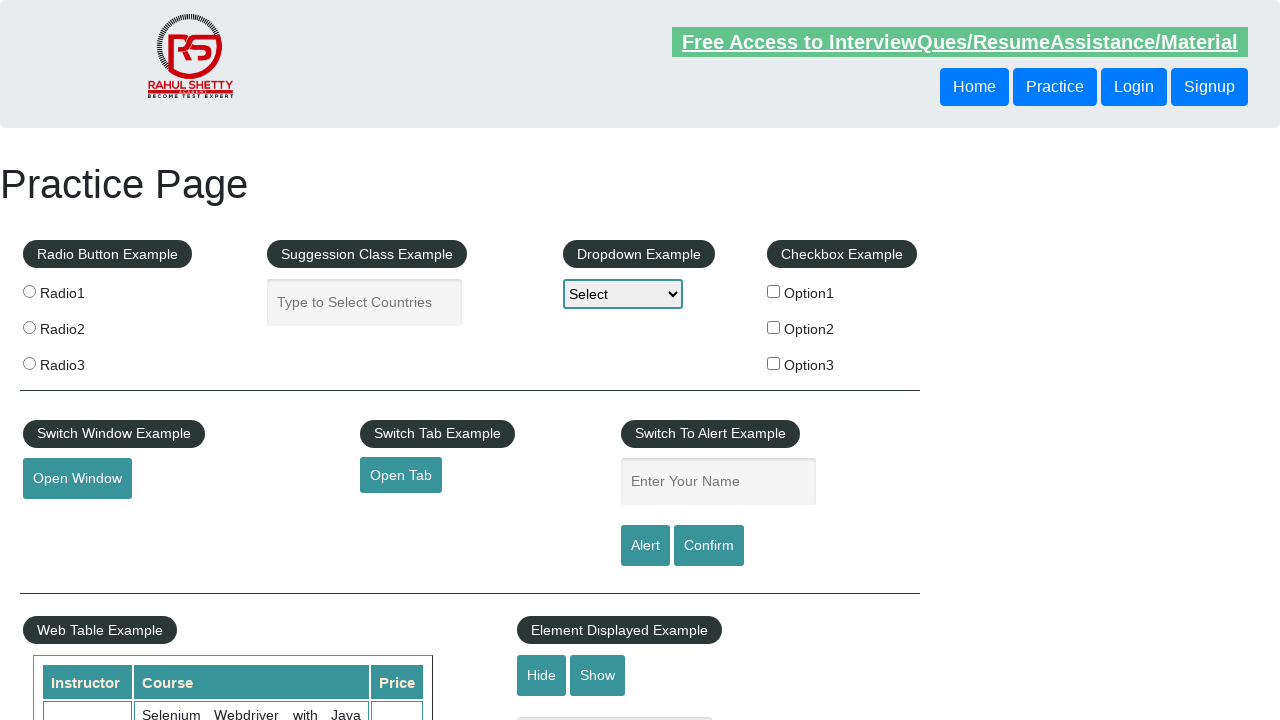

Scrolled page down by 500 pixels
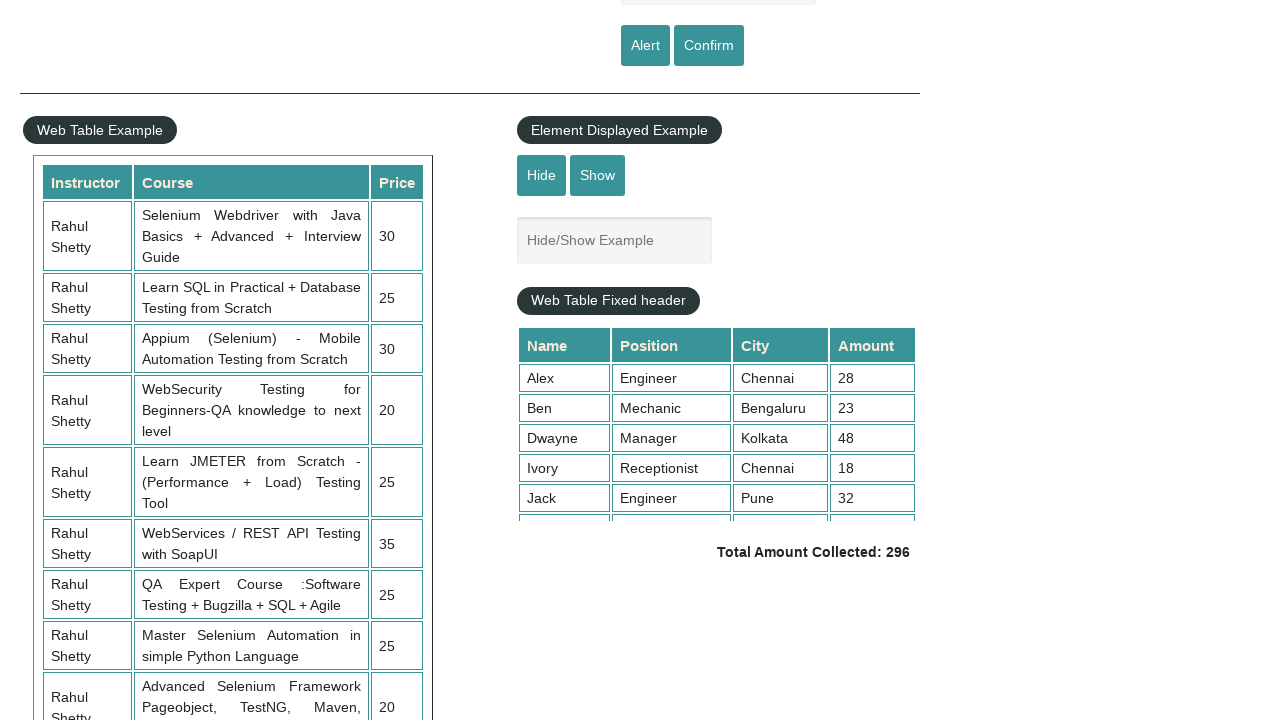

Waited 1000ms for scroll animation to complete
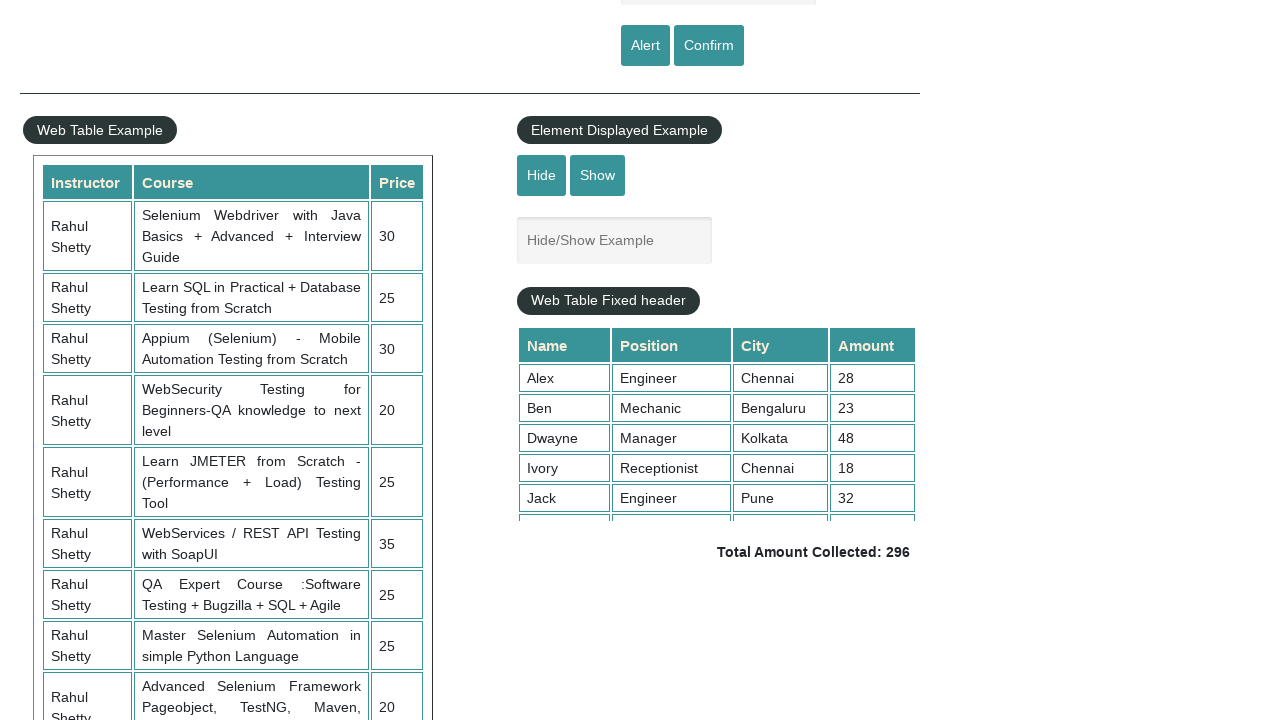

Scrolled table container to position 5000
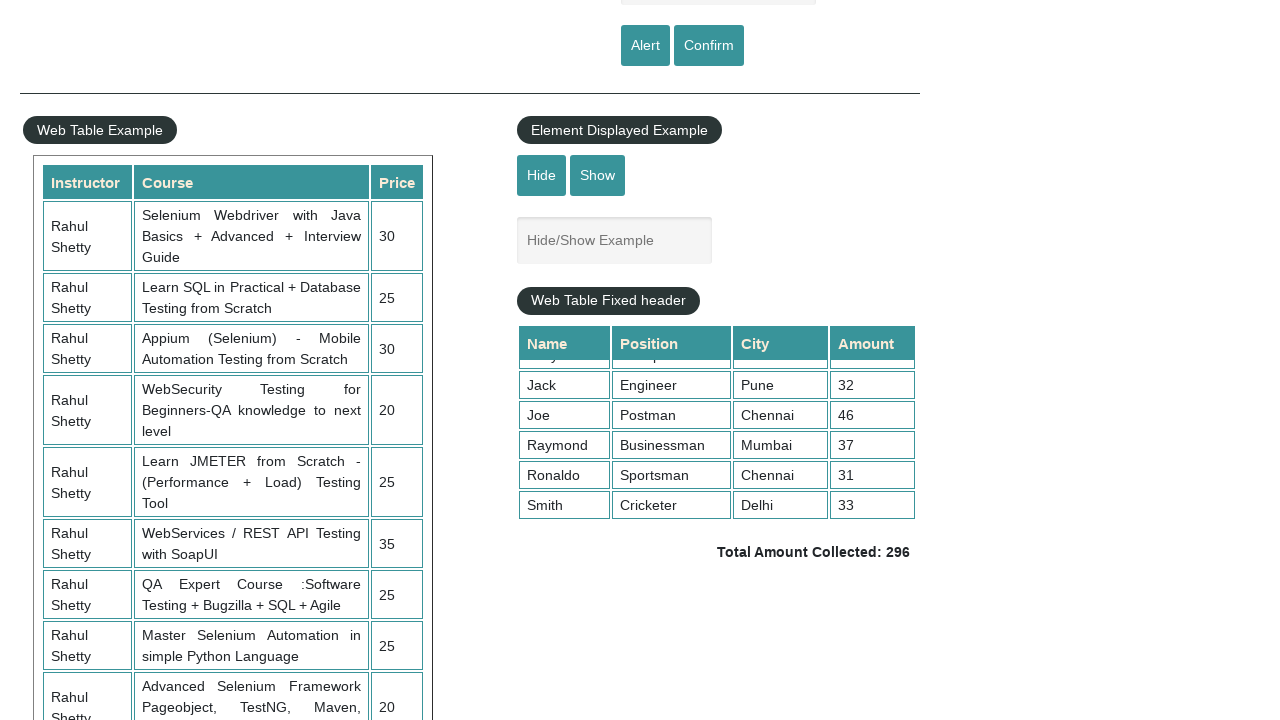

Waited for 4th column cells in table to be visible
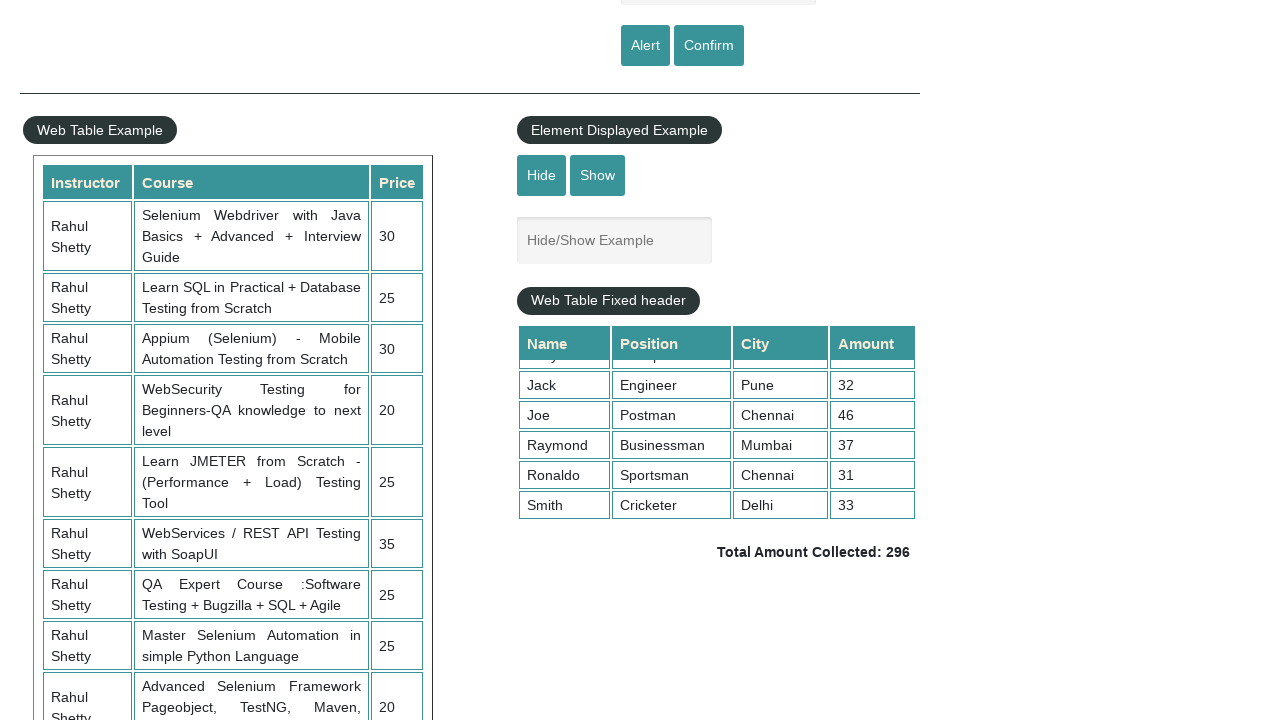

Retrieved all values from 4th column of table
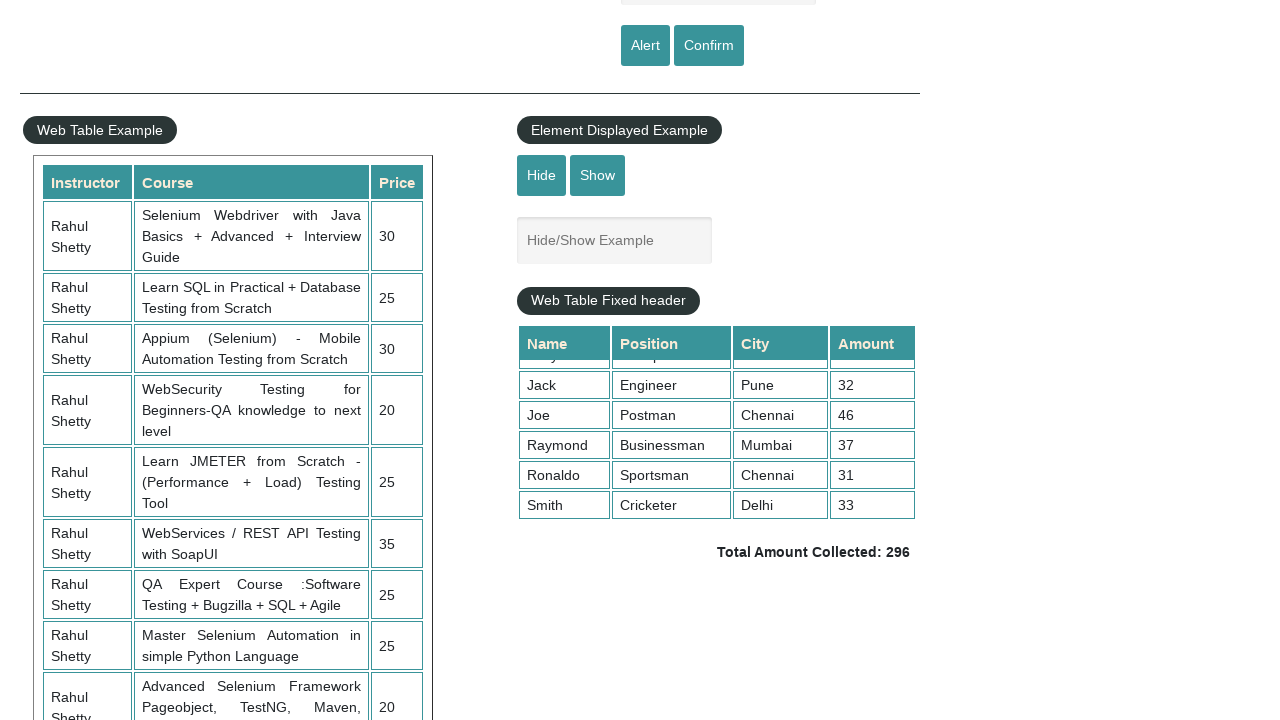

Calculated sum of column values: 296
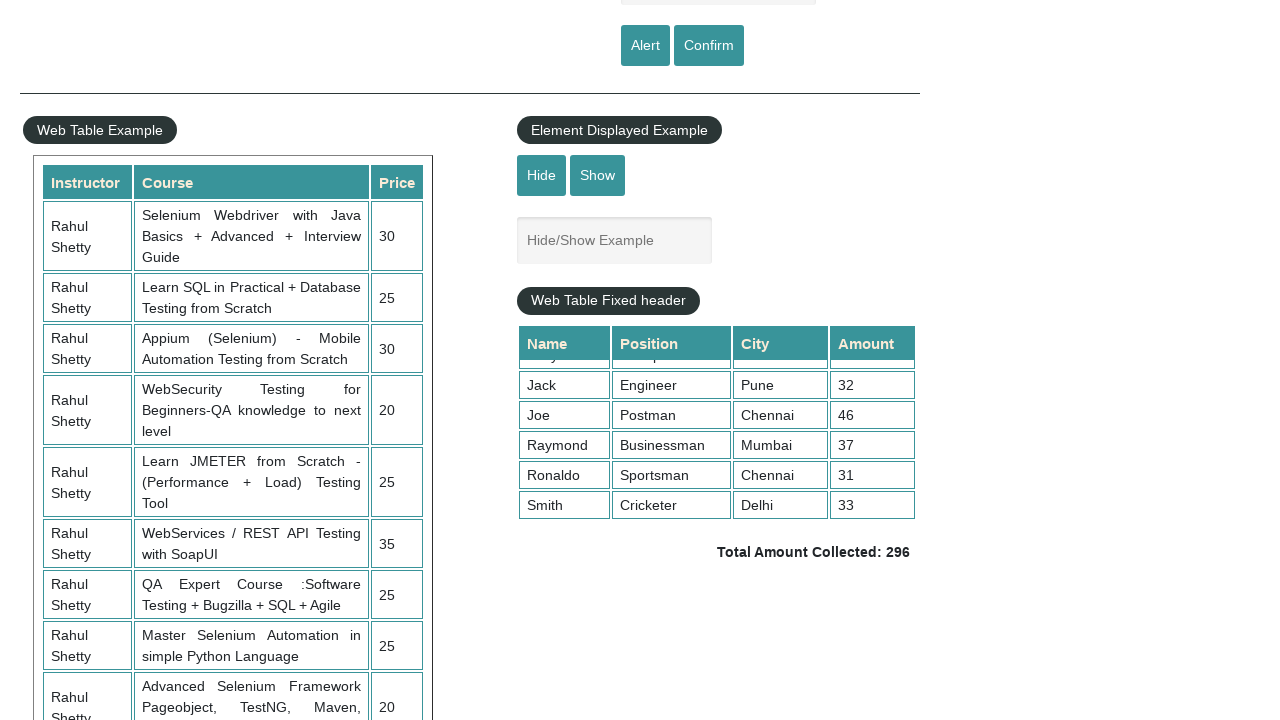

Retrieved displayed total amount text
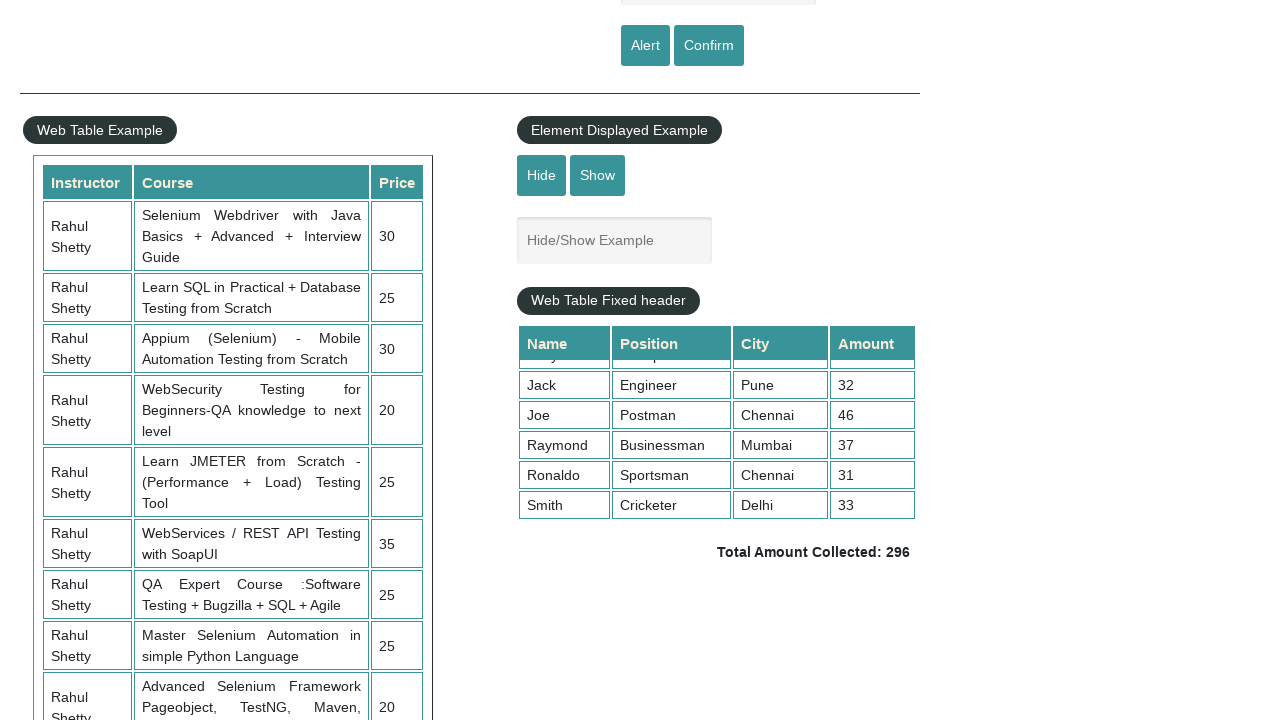

Parsed displayed total: 296
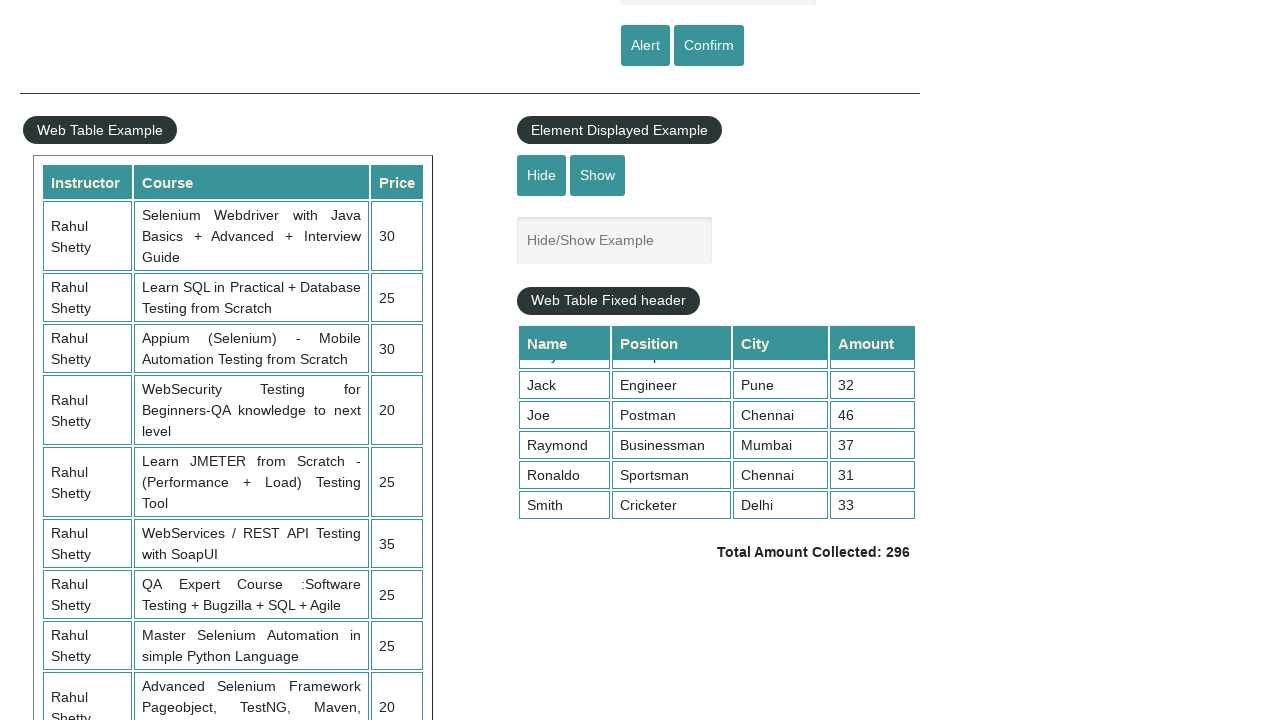

Verified calculated sum 296 matches displayed total 296
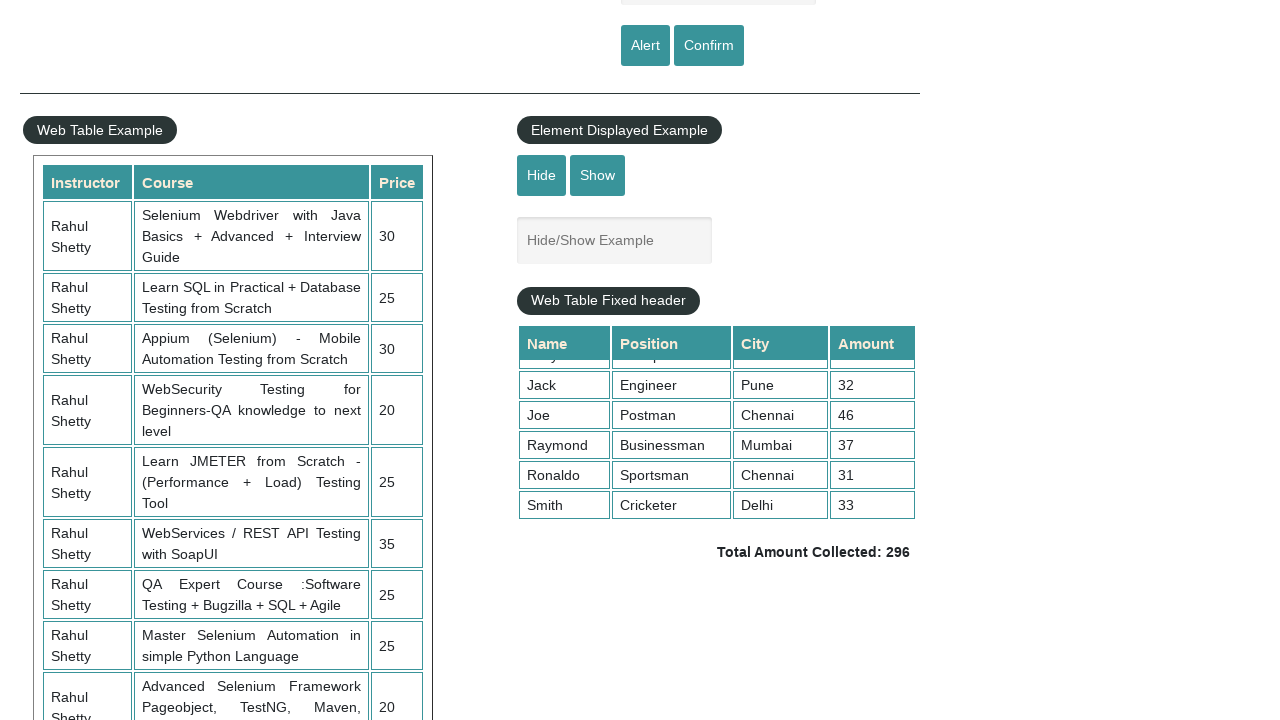

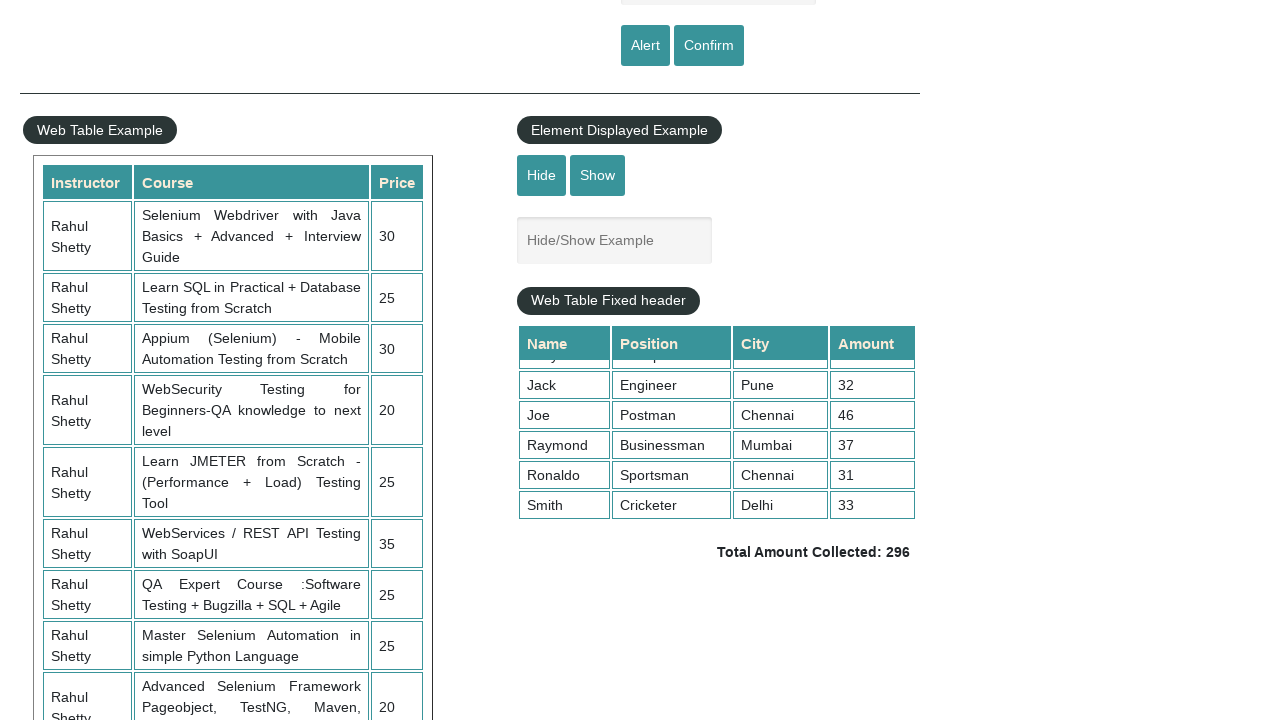